Checks if the banner image element exists and is displayed on the page

Starting URL: https://demoqa.com

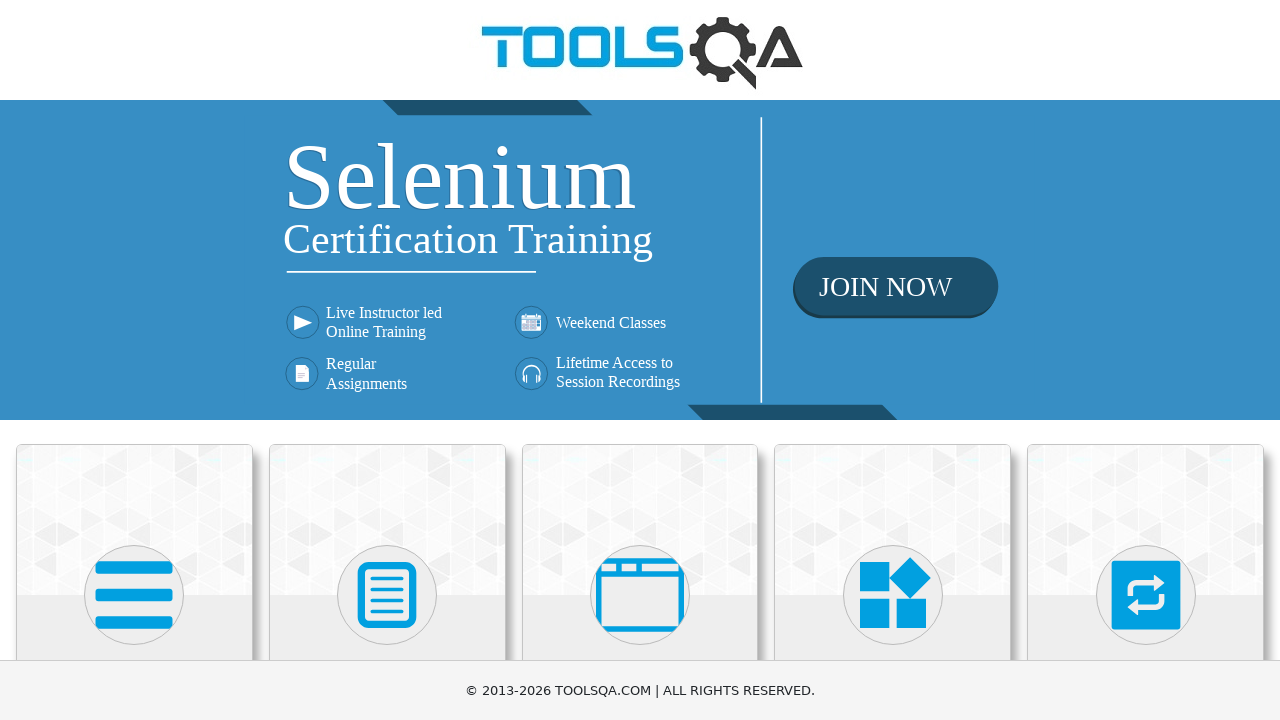

Navigated to https://demoqa.com
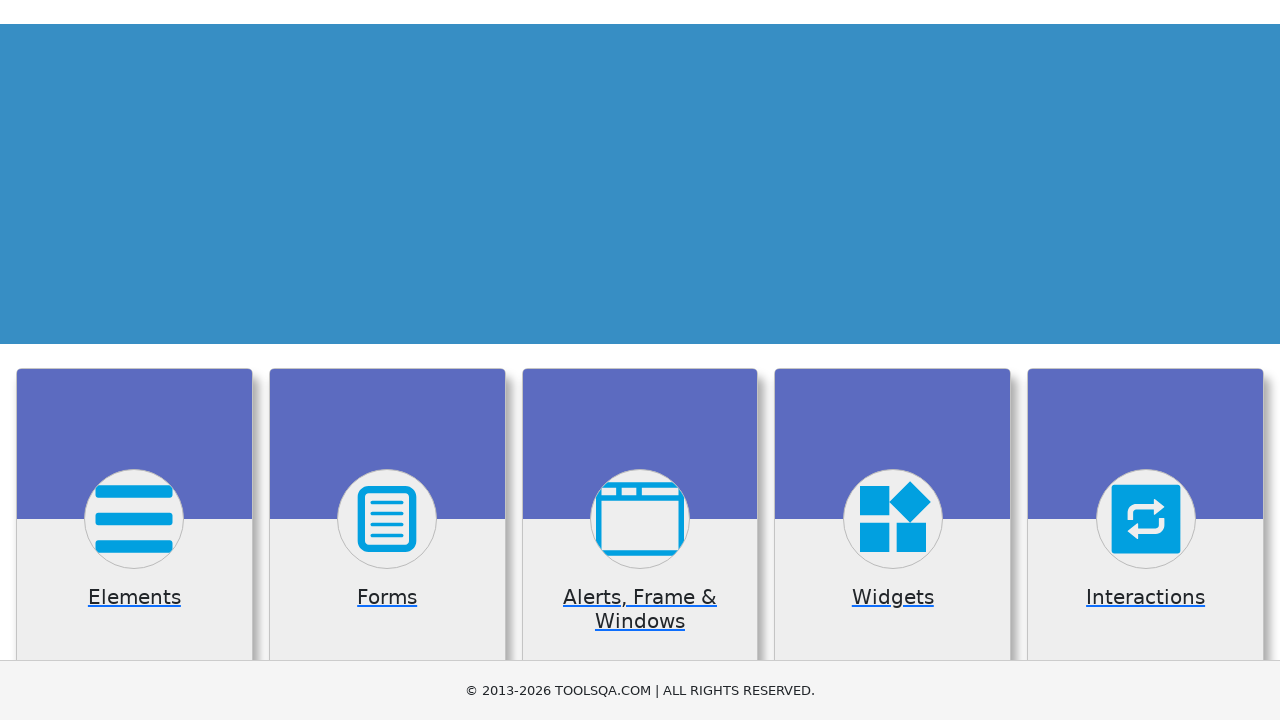

Located banner image element
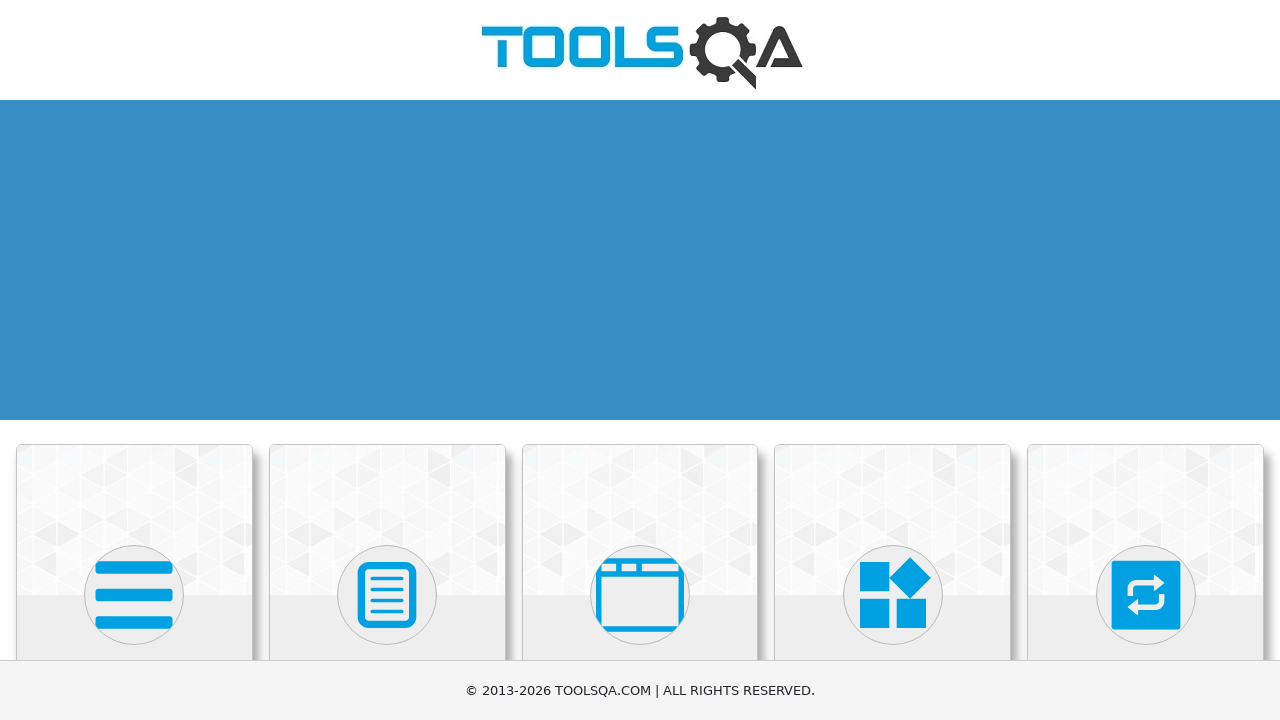

Confirmed banner image element is visible on the page
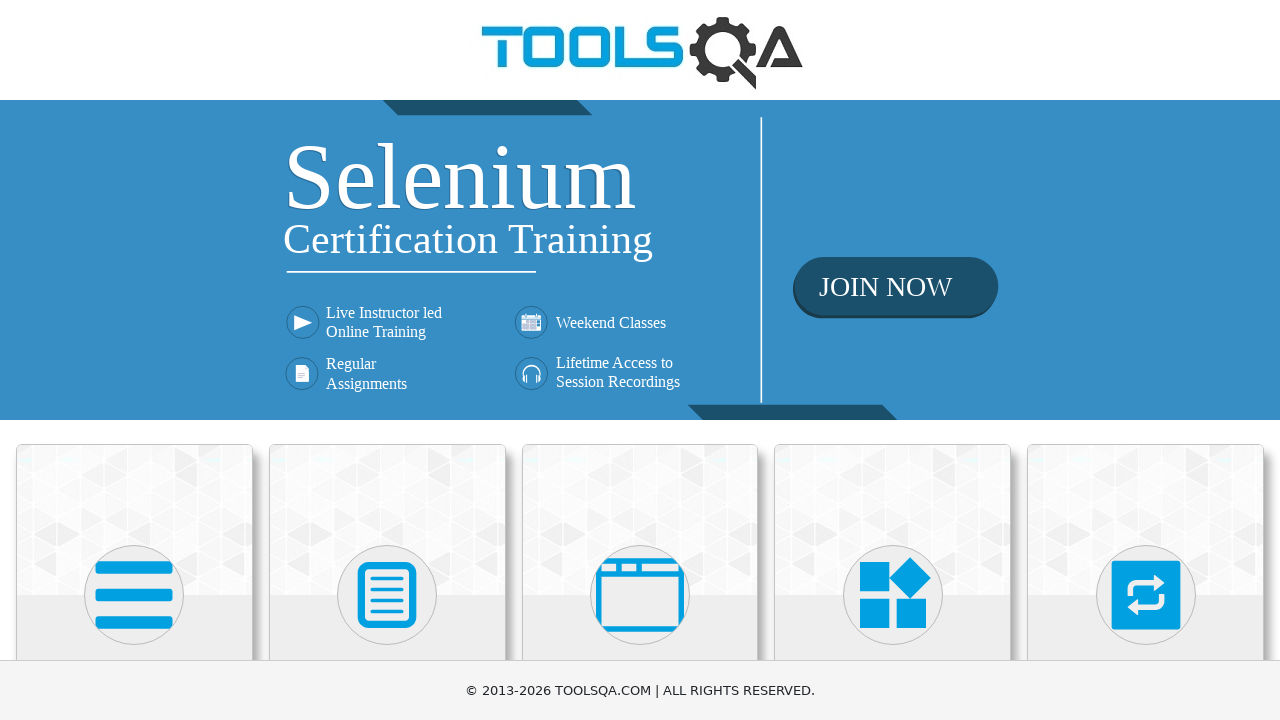

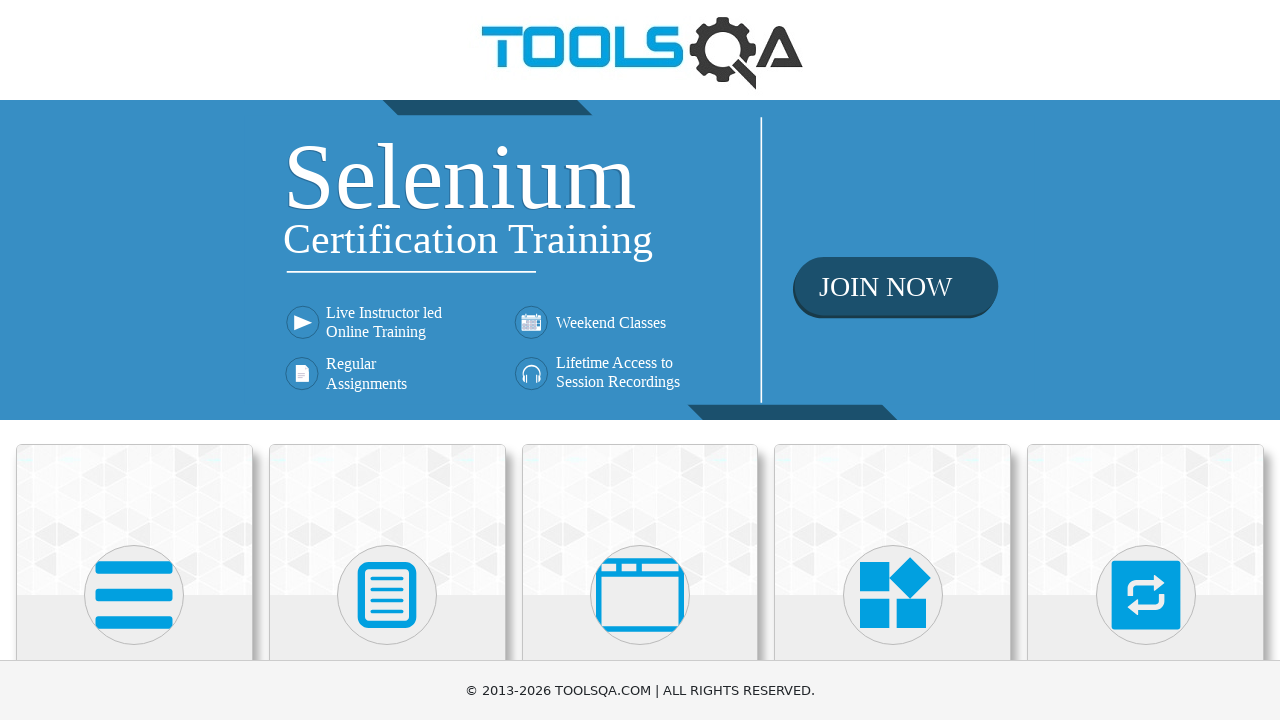